Tests navigation by clicking a link with specific calculated text, then fills out a form with personal information (first name, last name, city, country) and submits it.

Starting URL: http://suninjuly.github.io/find_link_text

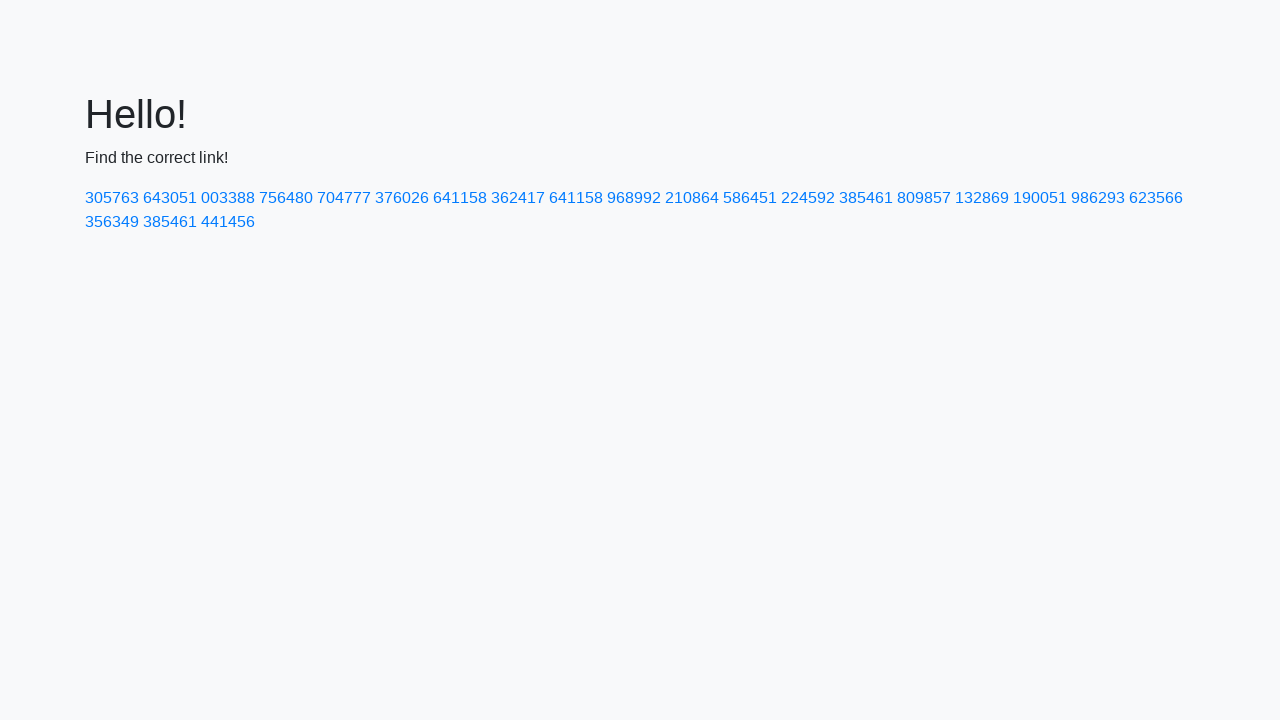

Clicked link with calculated text '224592' (math.ceil(math.pow(math.pi, math.e)*10000)) at (808, 198) on a:text('224592')
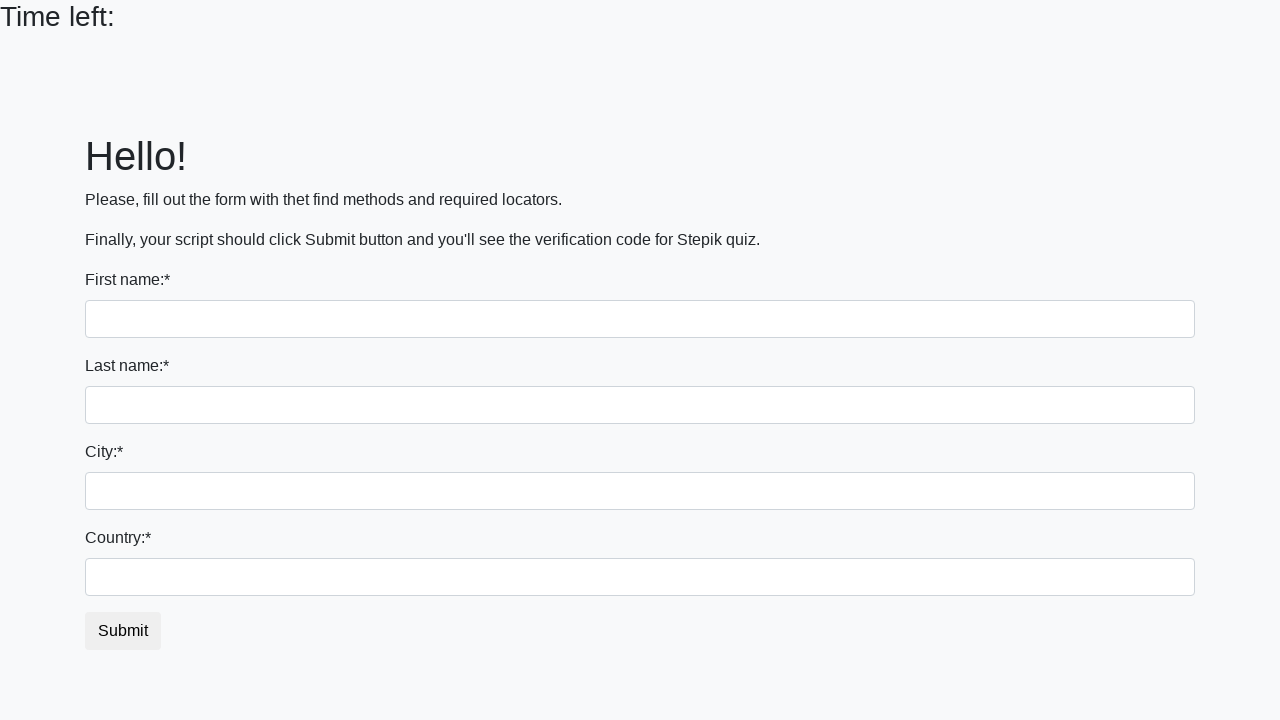

Filled first name field with 'Ivan' on input
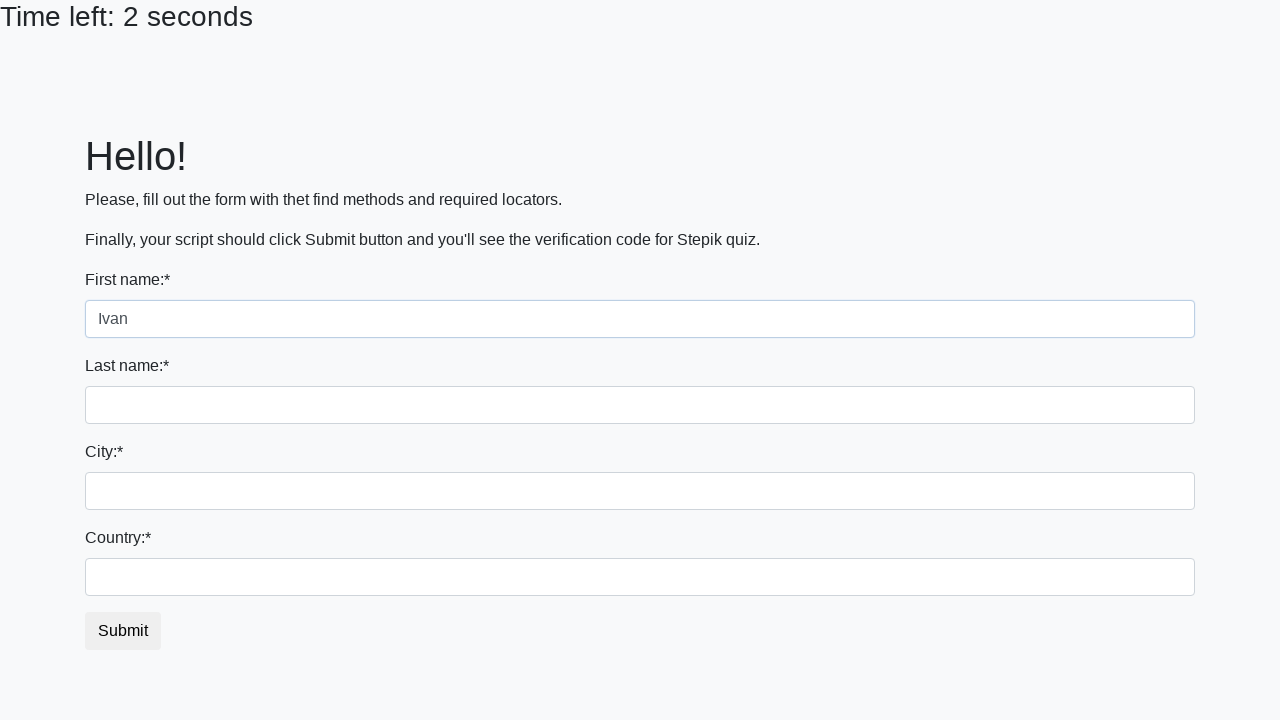

Filled last name field with 'Petrov' on input[name='last_name']
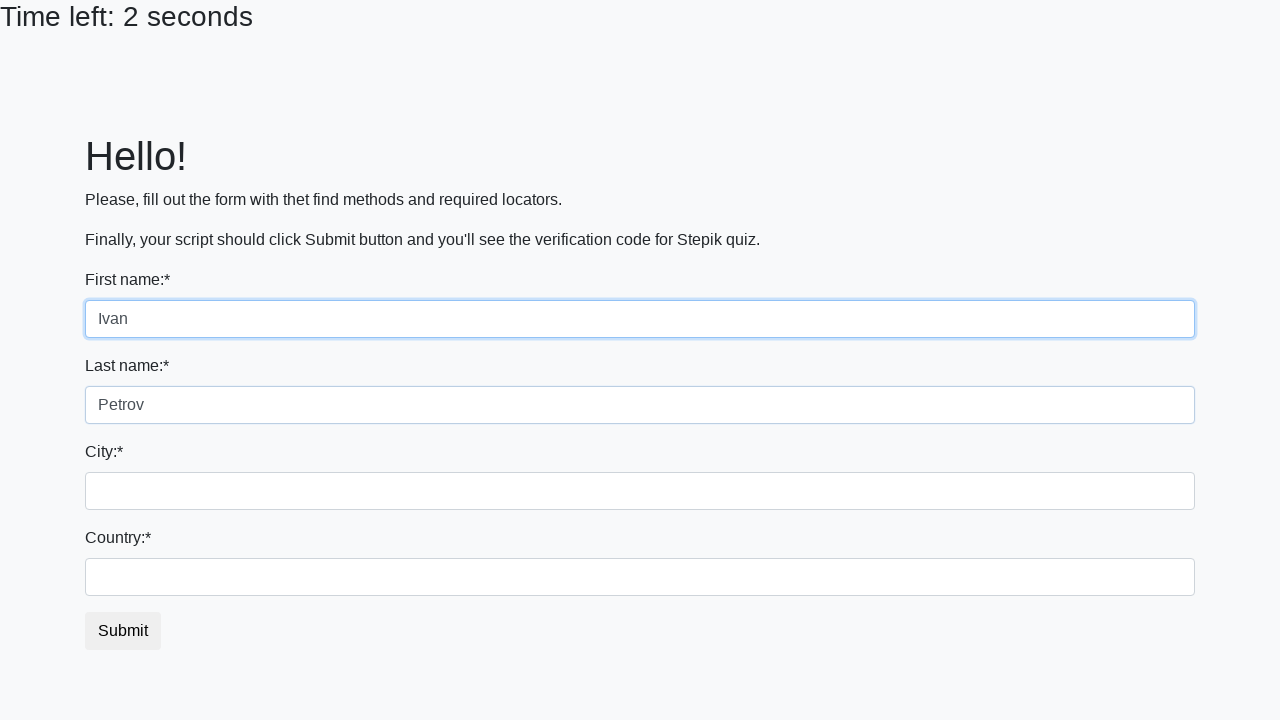

Filled city field with 'Smolensk' on .city
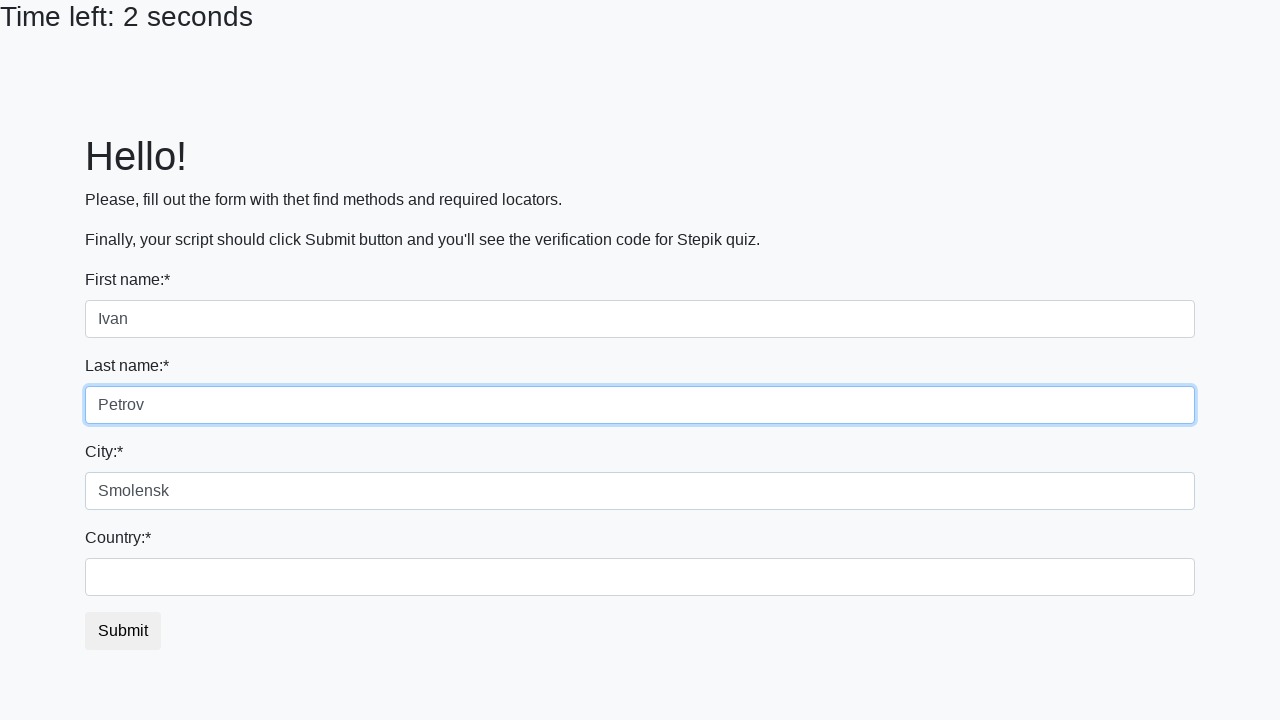

Filled country field with 'Russia' on #country
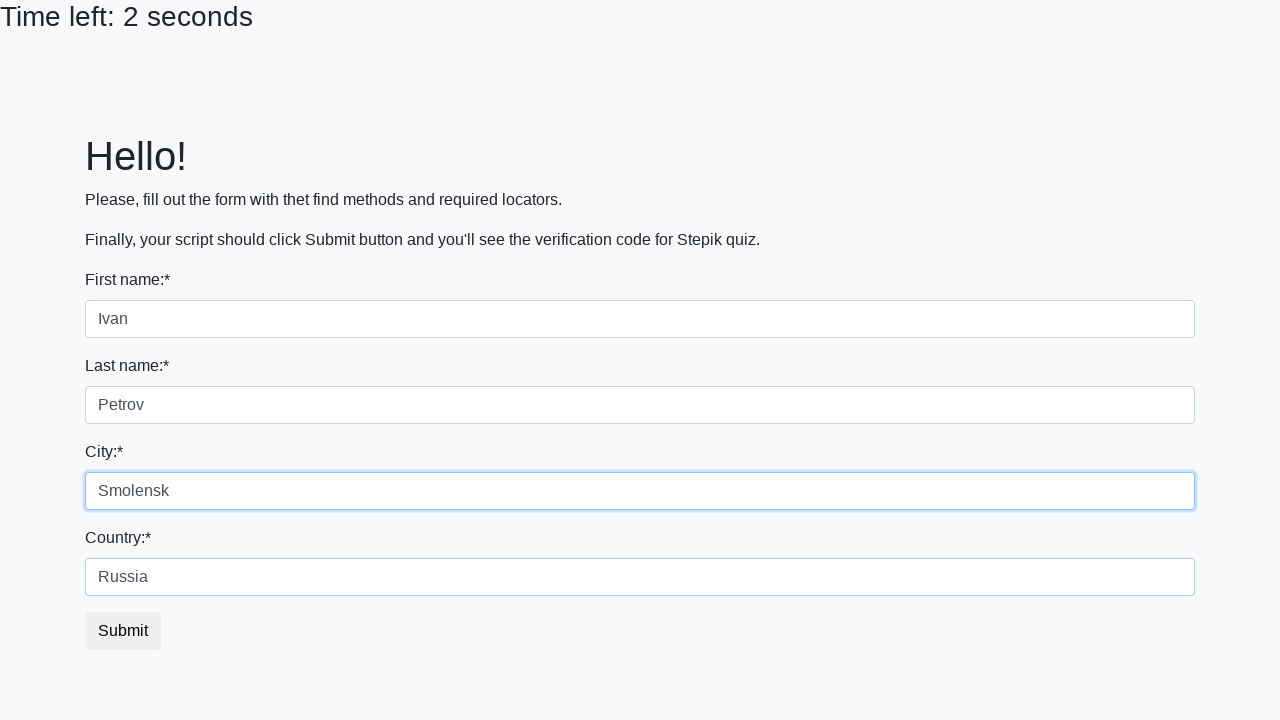

Clicked submit button to submit the form at (123, 631) on button.btn
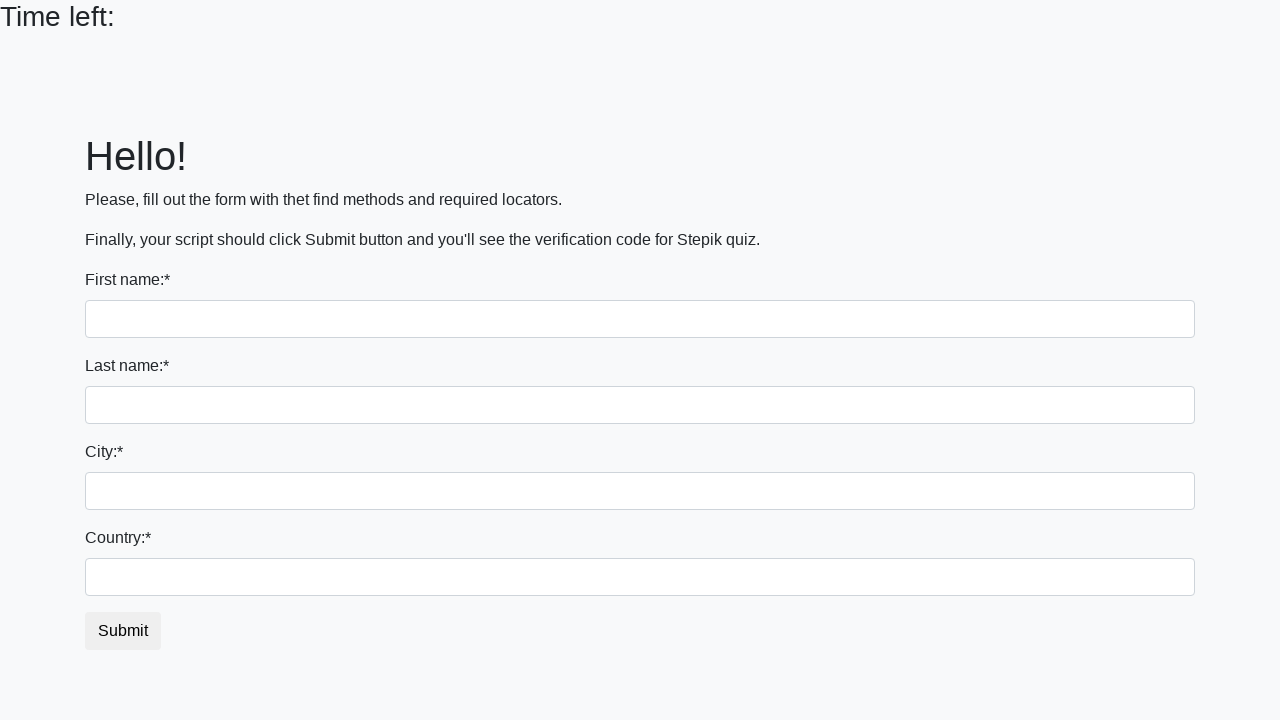

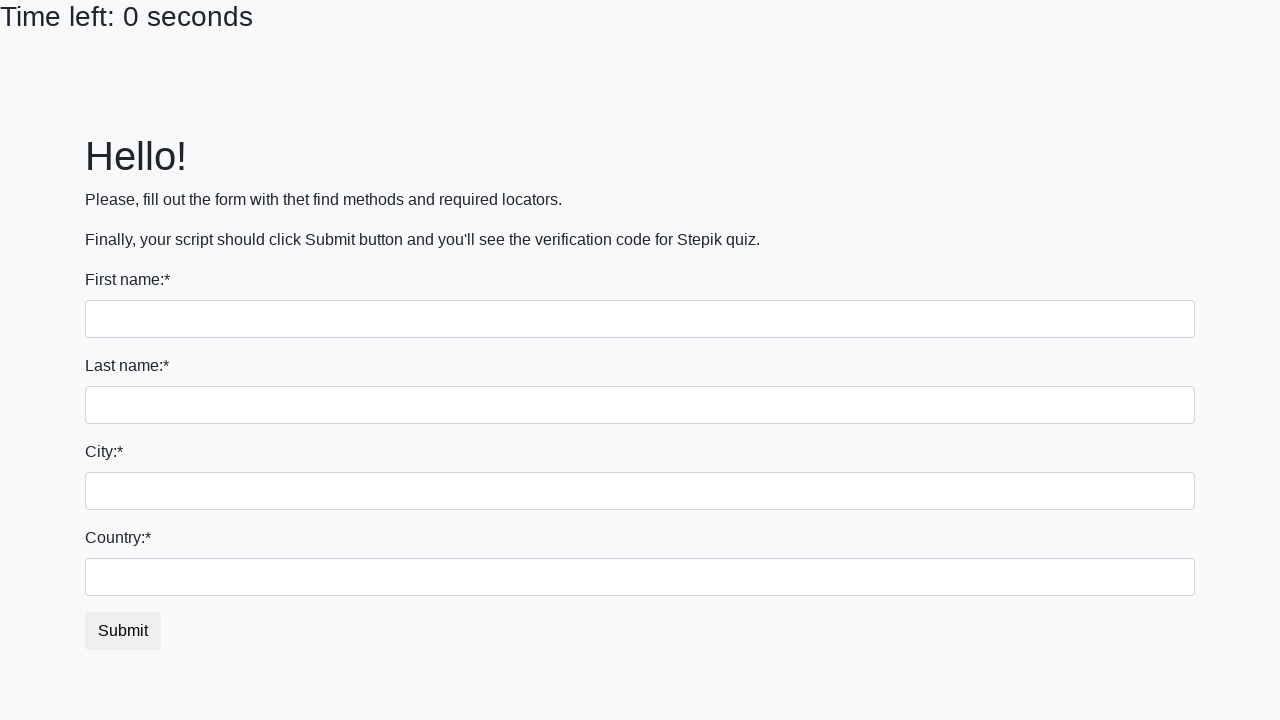